Tests filling the second name (last name) field in a registration form on a Selenium practice page

Starting URL: http://suninjuly.github.io/registration1.html

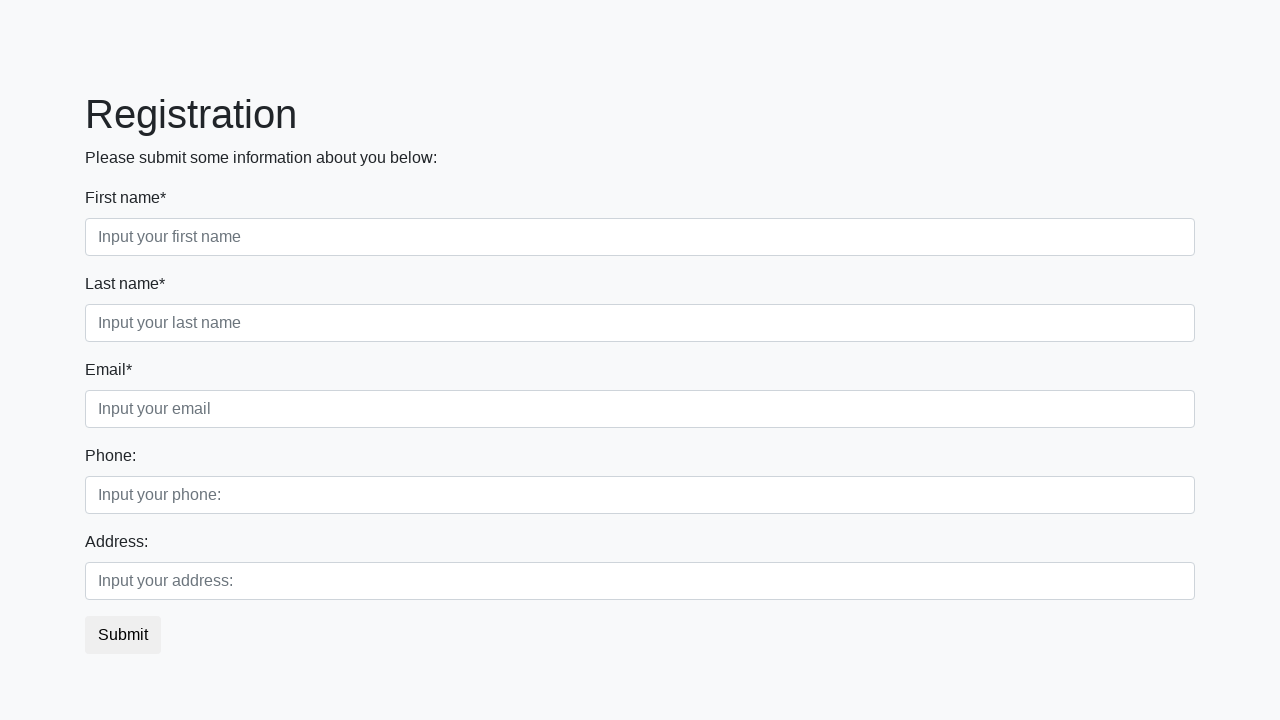

Filled last name field with 'Rusinov' on .first_block .form-control.second
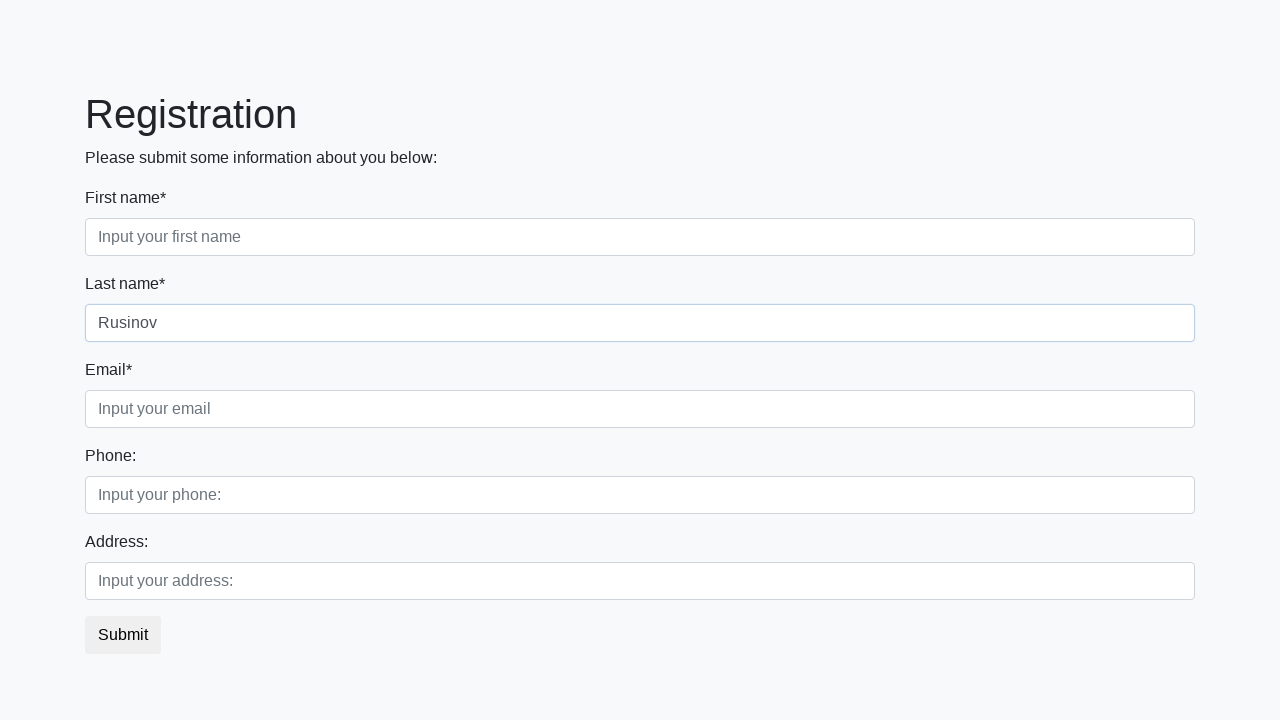

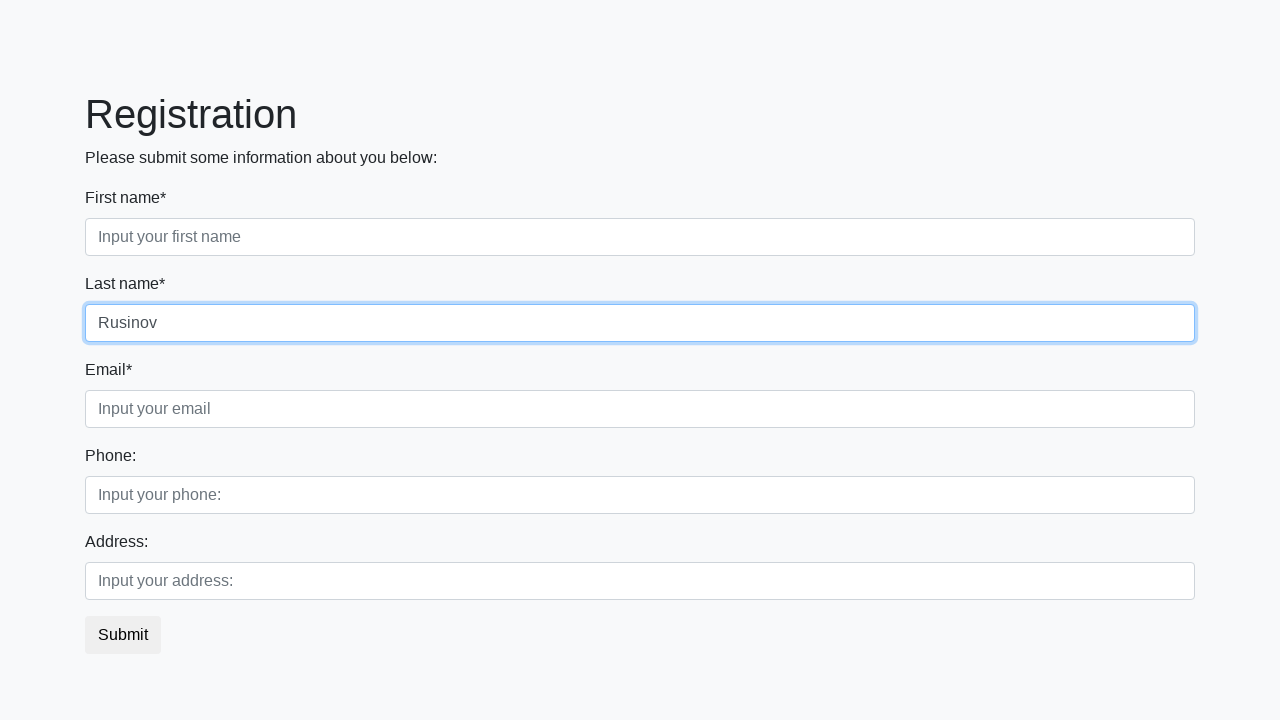